Creates a new when2meet event by filling in the event name, selecting specific days of the week, setting start and end times, and submitting the form.

Starting URL: http://www.when2meet.com

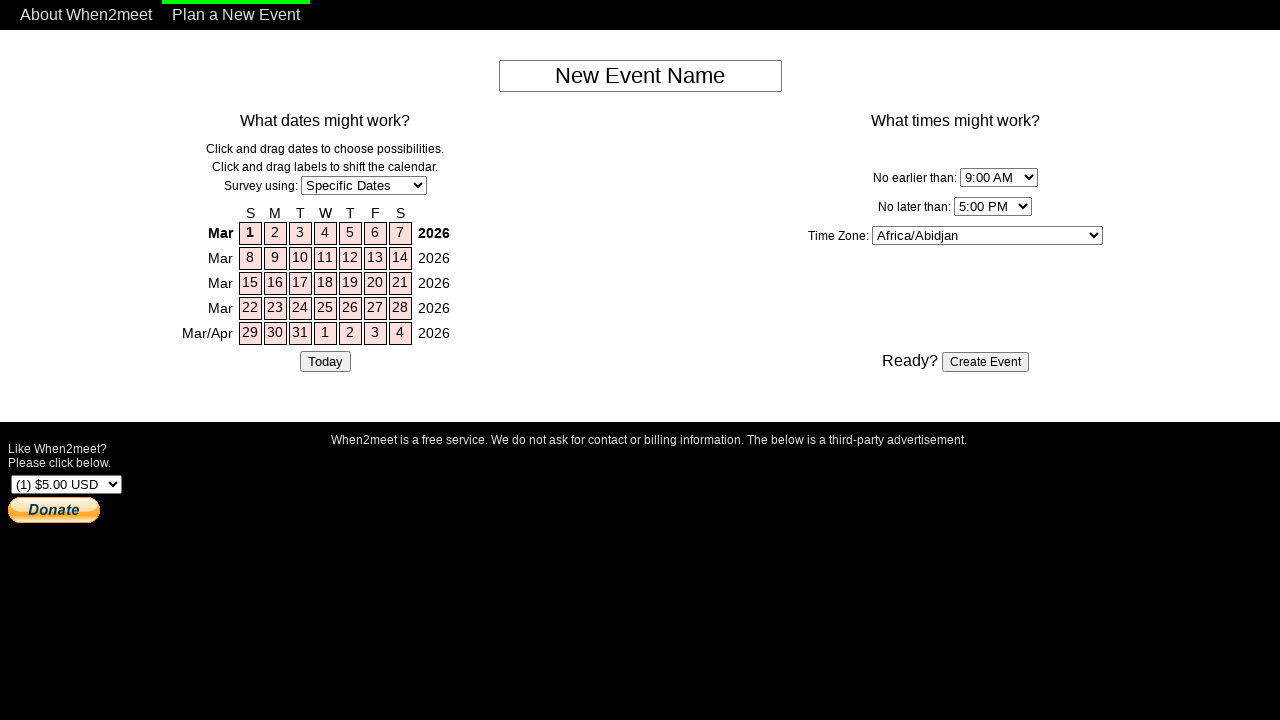

Filled event name field with 'LF Meetup' on #NewEventName
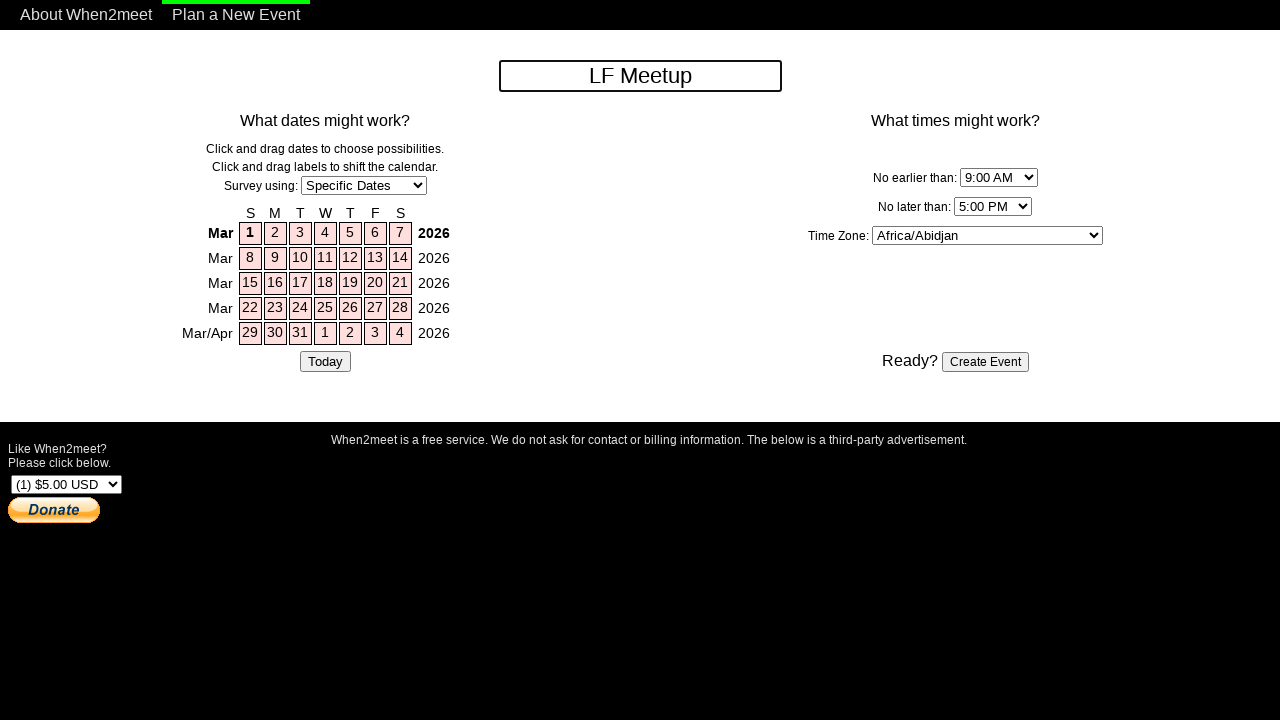

Selected day checkbox: Day-1-7 at (400, 234) on #Day-1-7
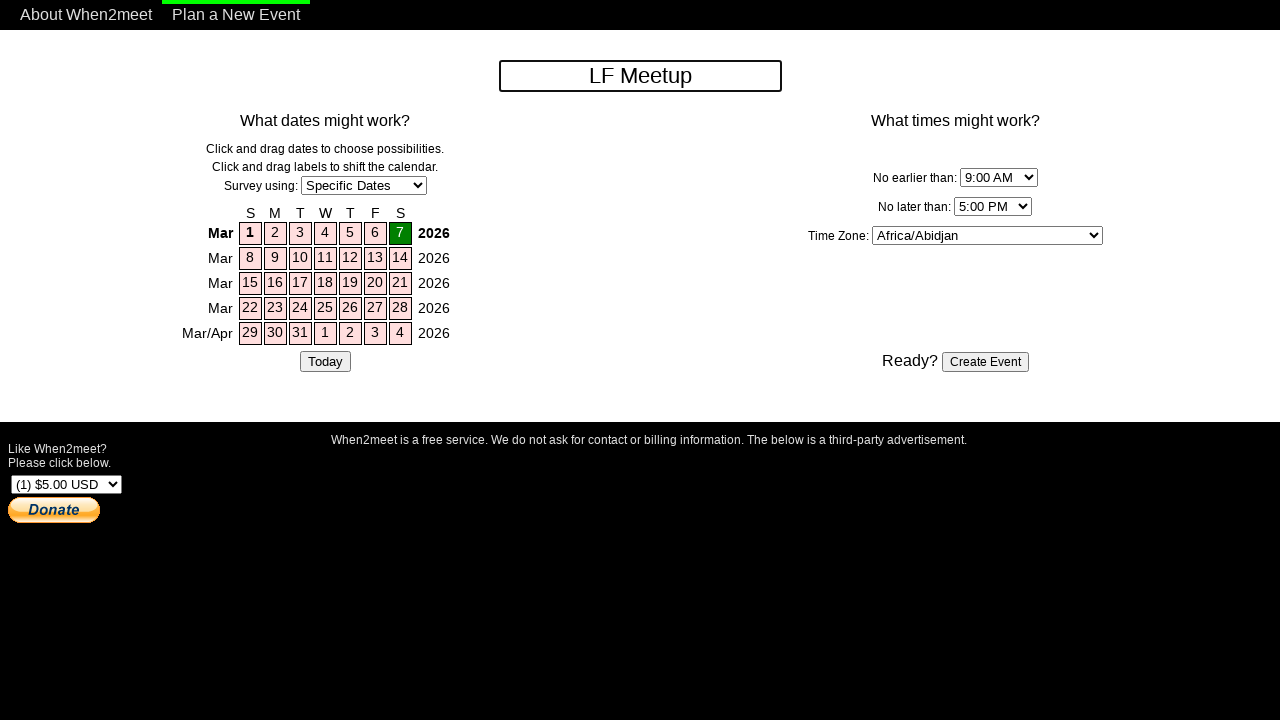

Selected day checkbox: Day-2-1 at (250, 258) on #Day-2-1
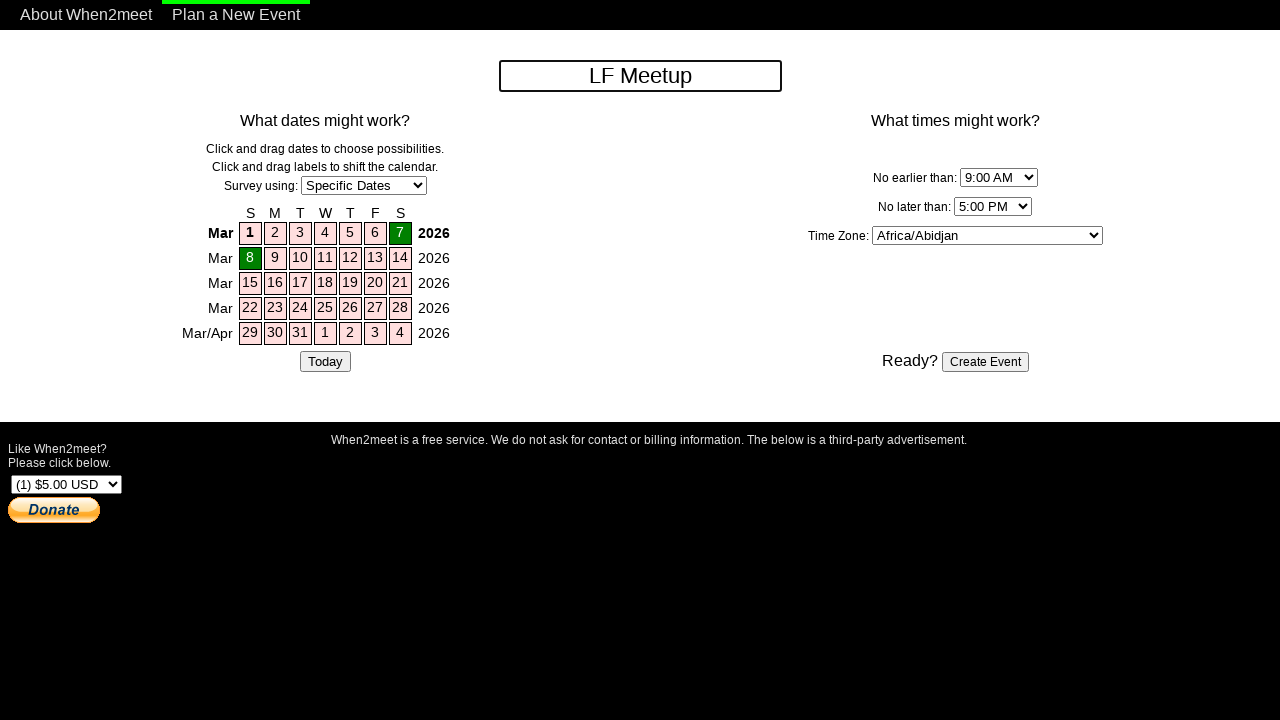

Selected day checkbox: Day-2-2 at (275, 258) on #Day-2-2
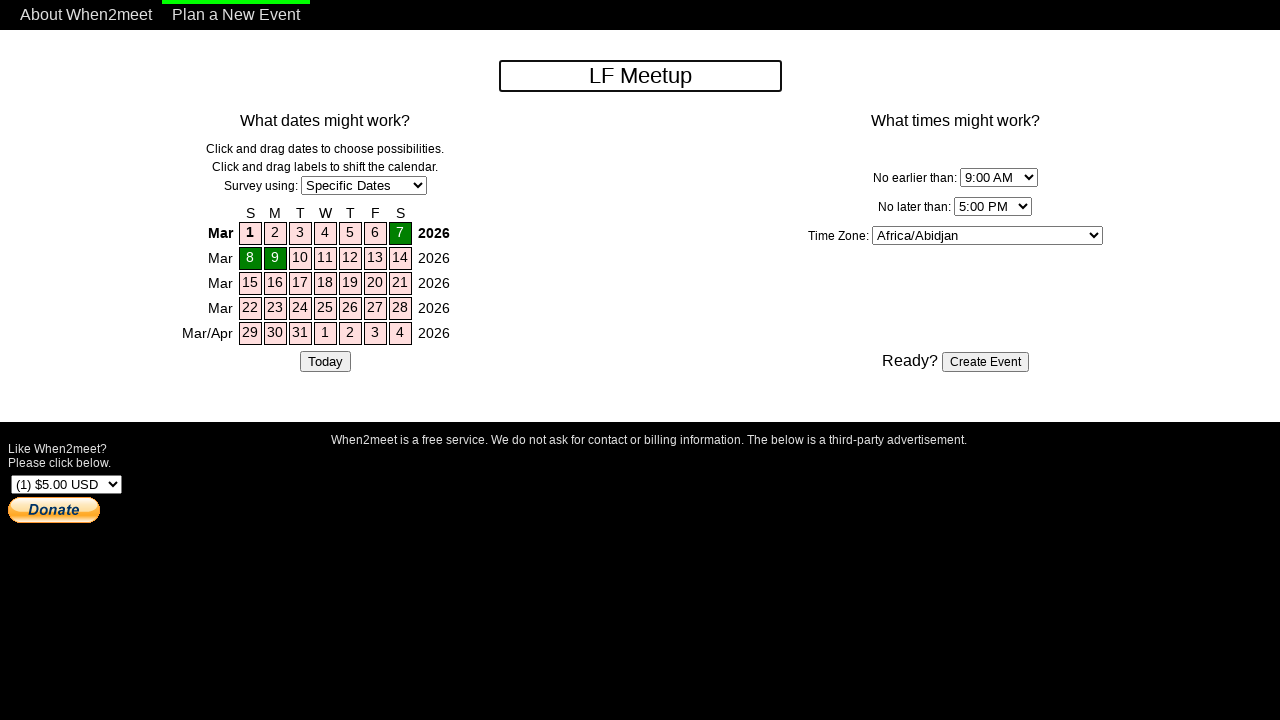

Selected day checkbox: Day-2-3 at (300, 258) on #Day-2-3
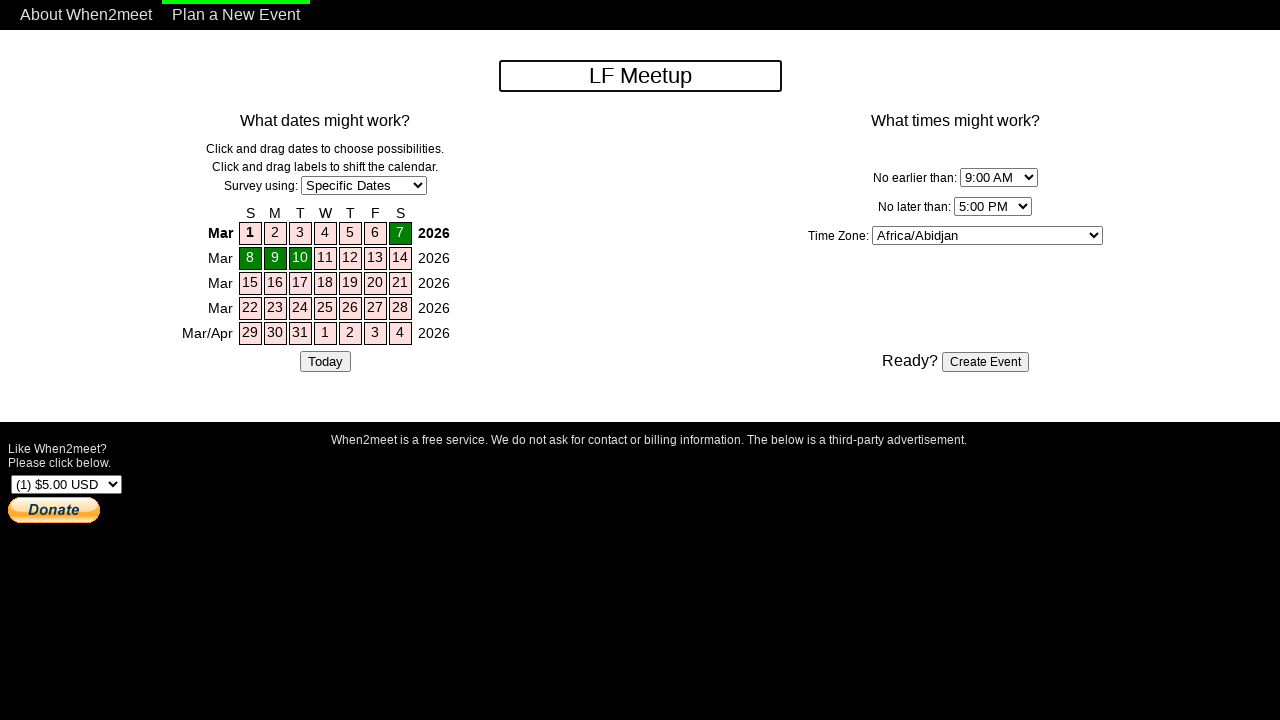

Selected day checkbox: Day-2-4 at (325, 258) on #Day-2-4
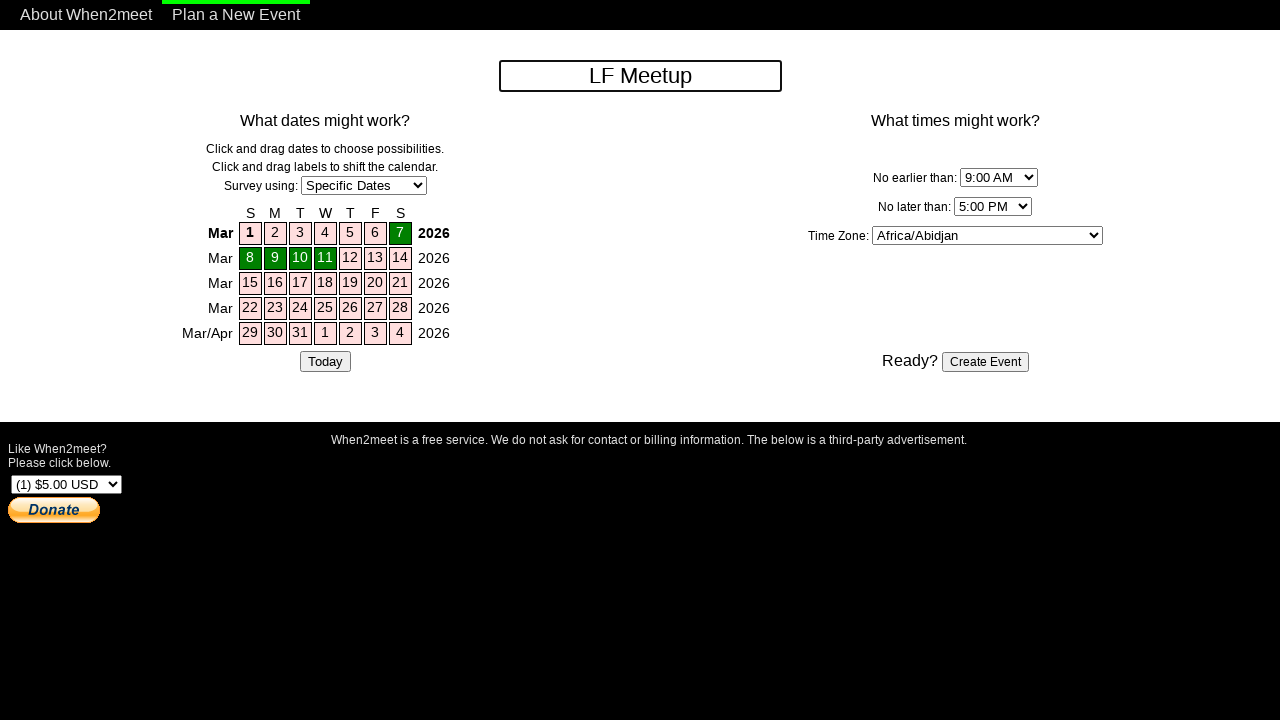

Selected day checkbox: Day-2-5 at (350, 258) on #Day-2-5
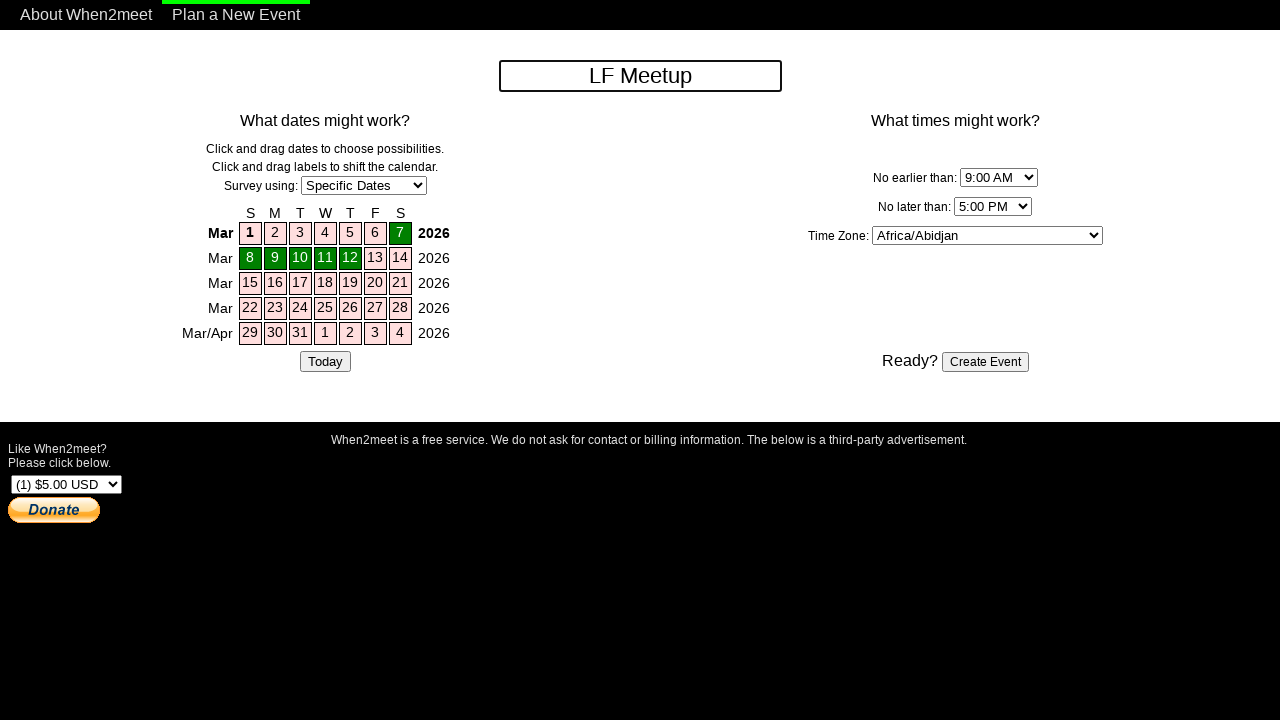

Selected day checkbox: Day-2-6 at (375, 258) on #Day-2-6
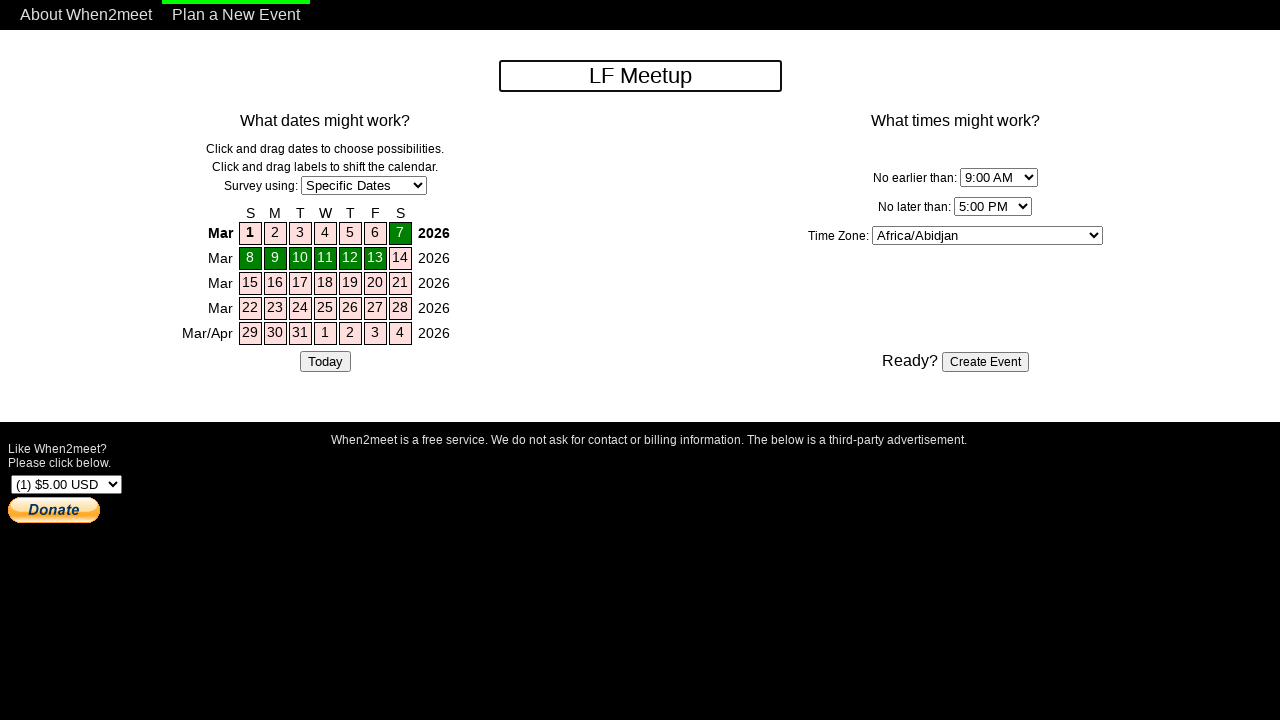

Selected day checkbox: Day-2-7 at (400, 258) on #Day-2-7
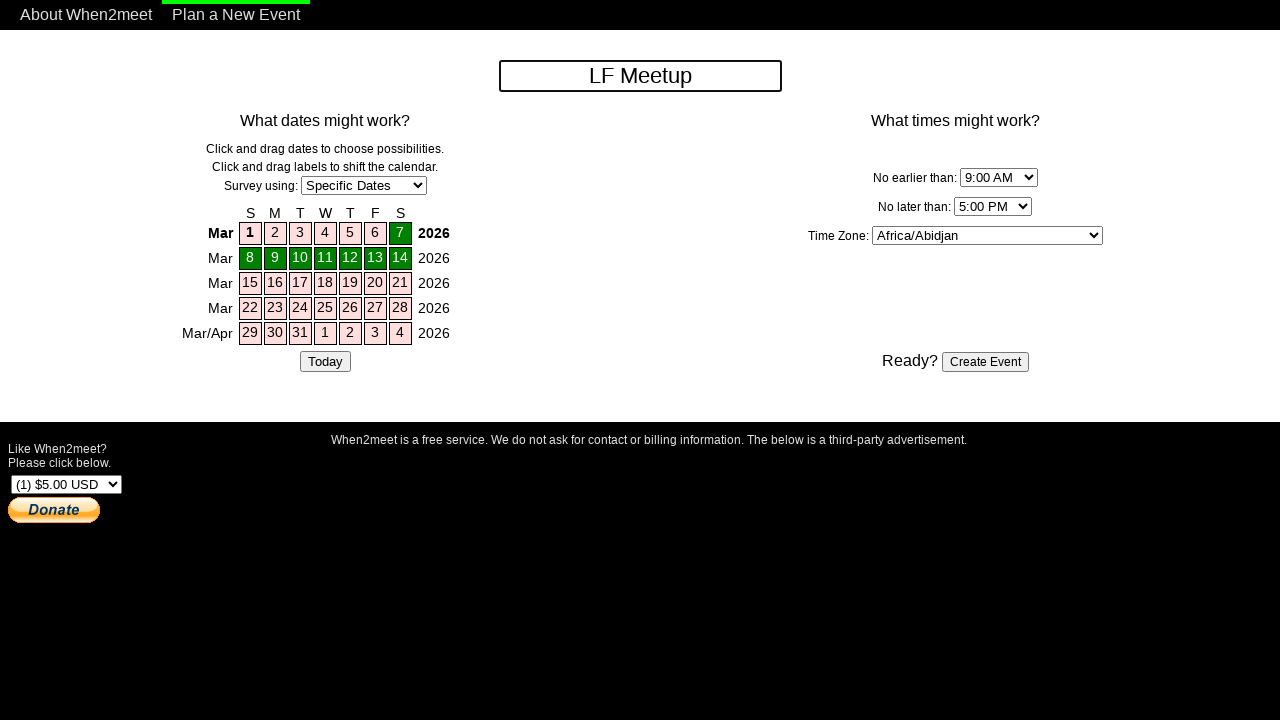

Set start time to 4 PM (16:00) on select[name='NoEarlierThan']
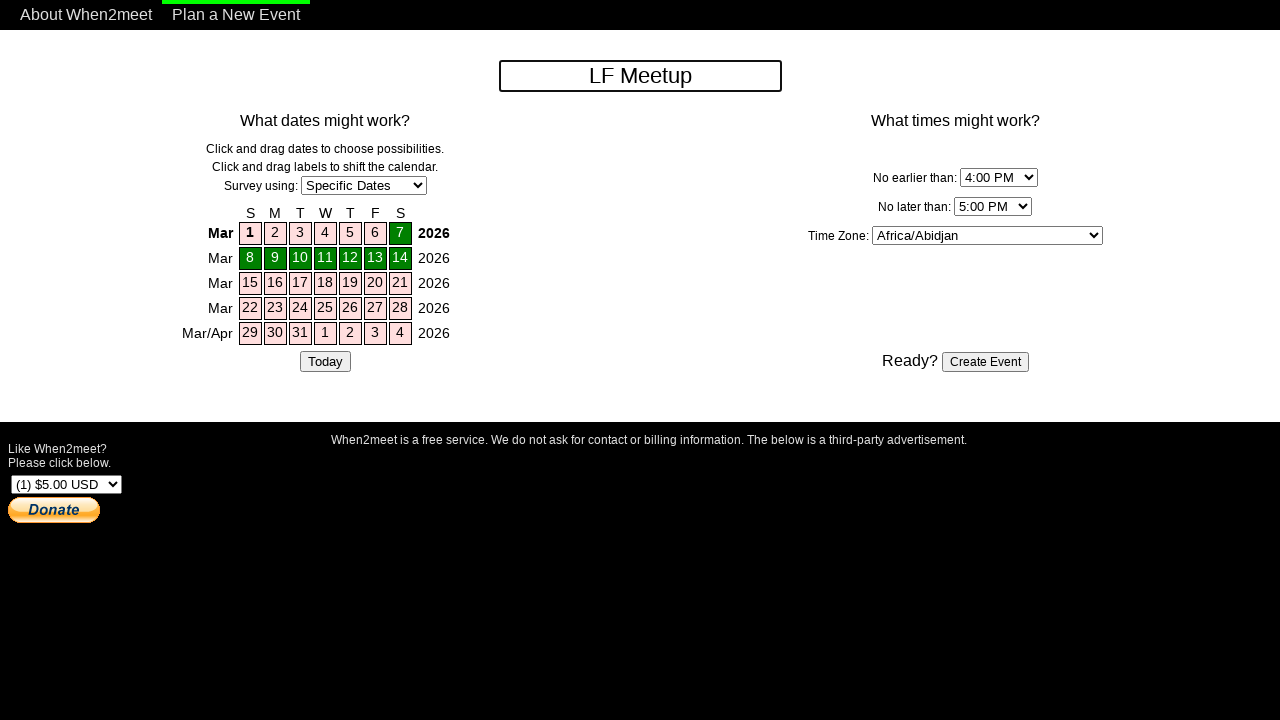

Set end time to 11 PM (23:00) on select[name='NoLaterThan']
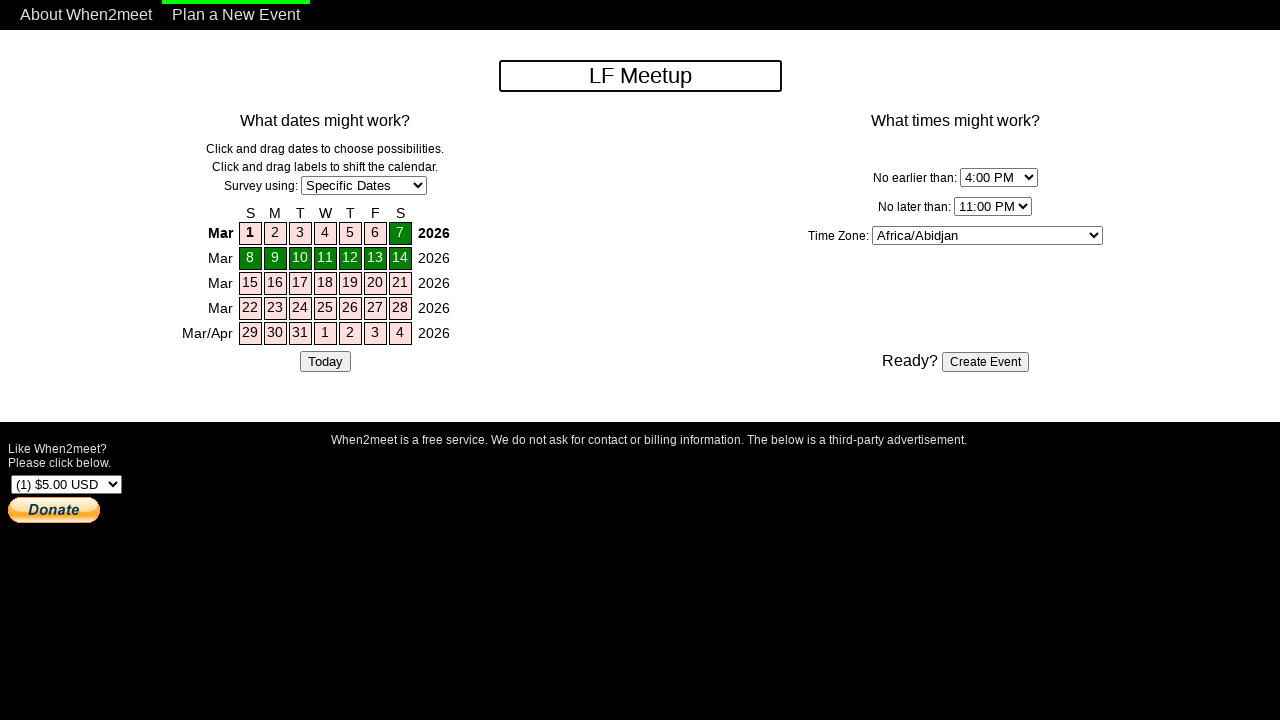

Clicked 'Create Event' button to submit the form at (985, 362) on input[type='submit'][value='Create Event']
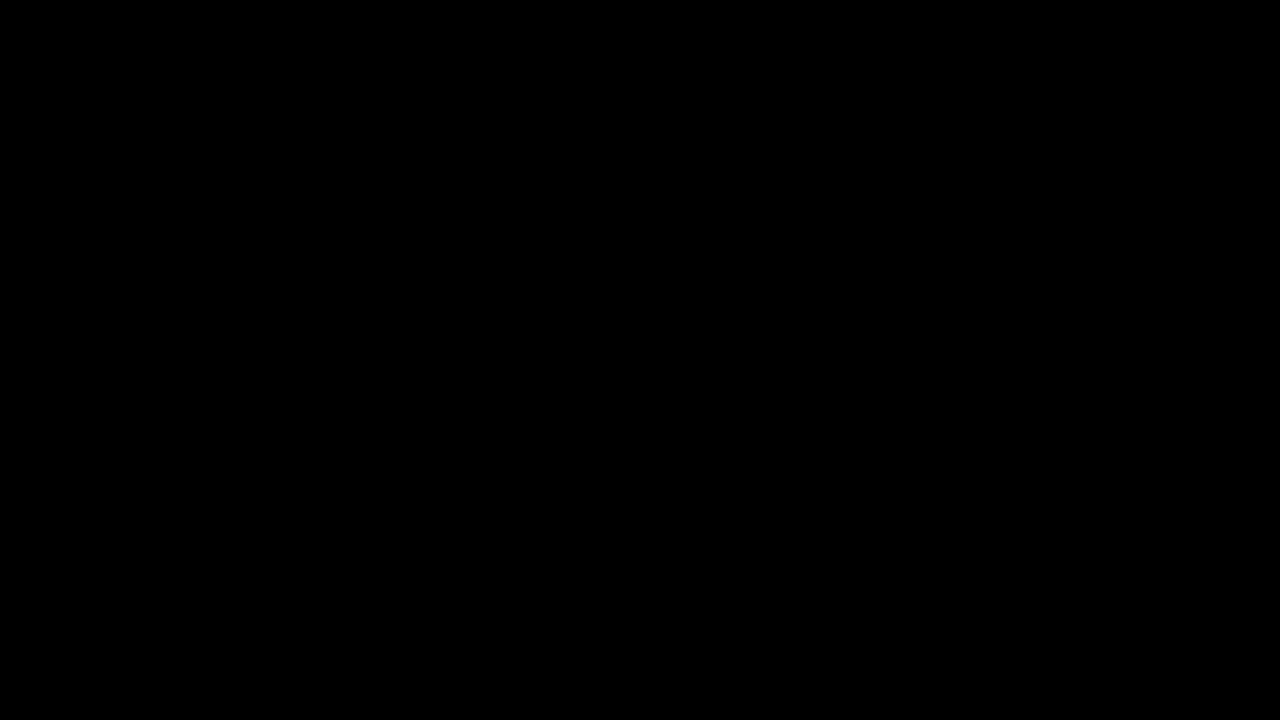

Event page loaded after creation (network idle)
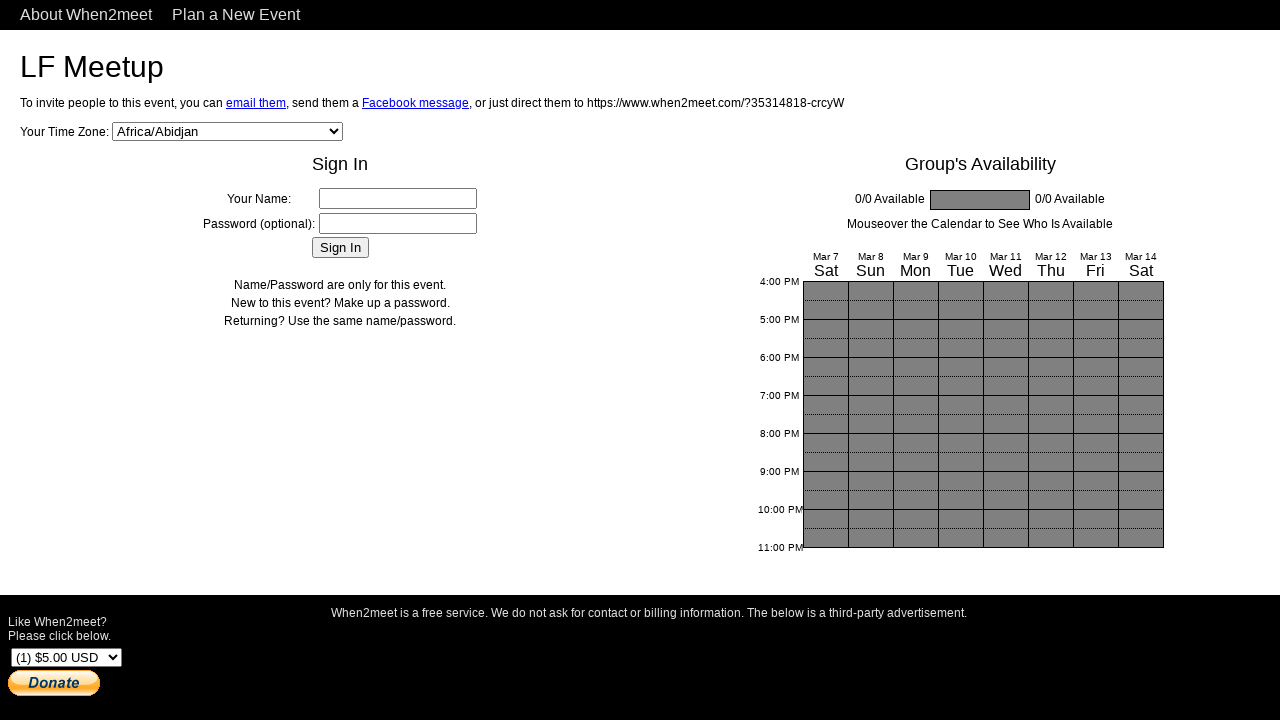

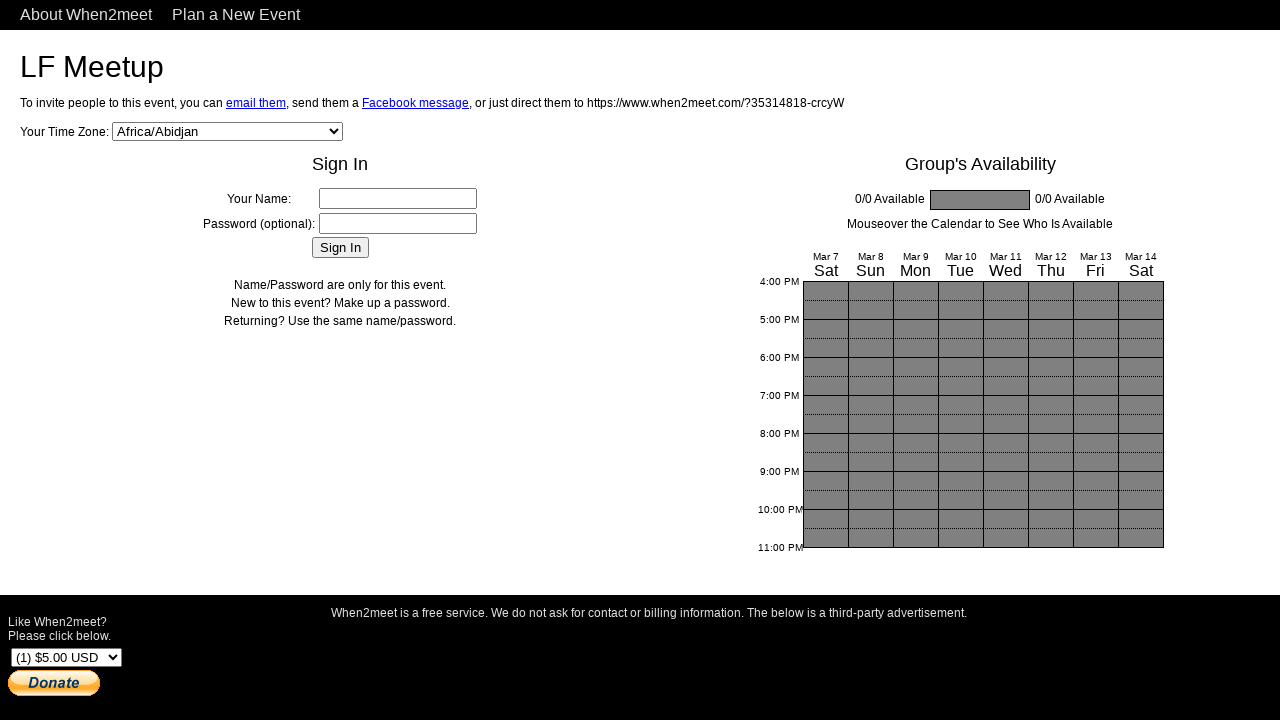